Tests that the currently applied filter is visually highlighted

Starting URL: https://demo.playwright.dev/todomvc

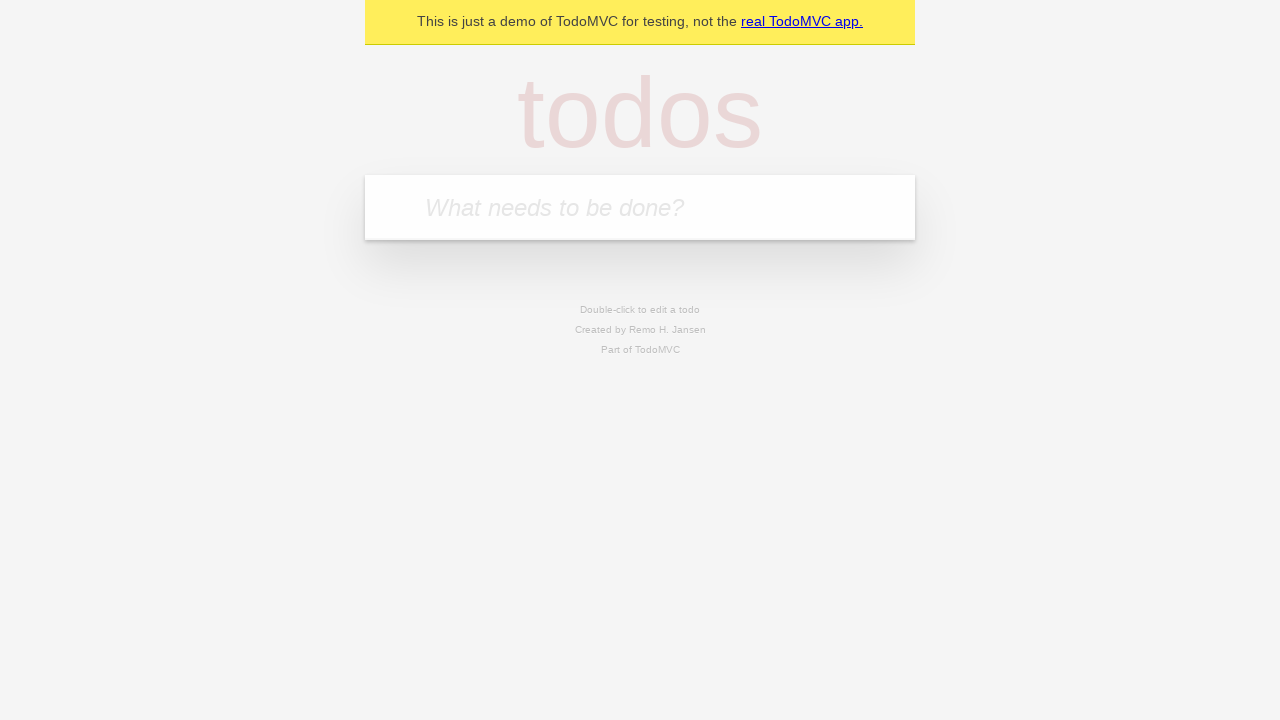

Filled first todo with 'buy some cheese' on internal:attr=[placeholder="What needs to be done?"i]
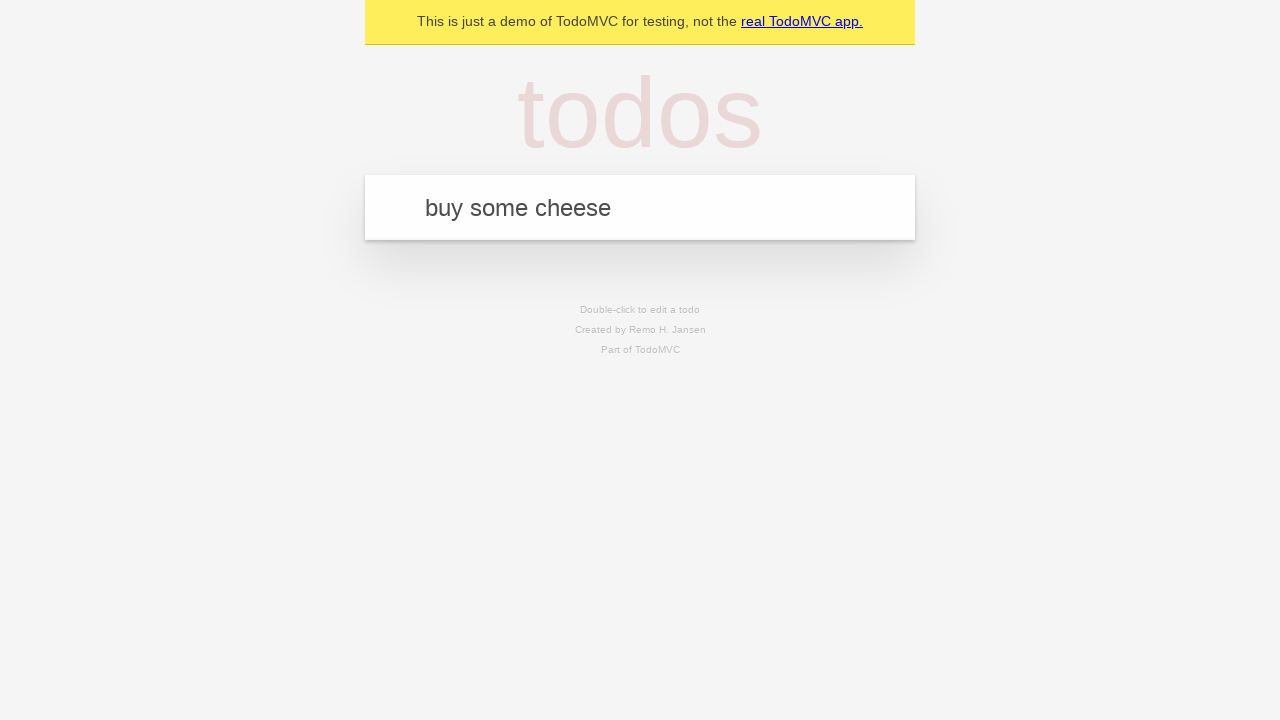

Pressed Enter to add first todo on internal:attr=[placeholder="What needs to be done?"i]
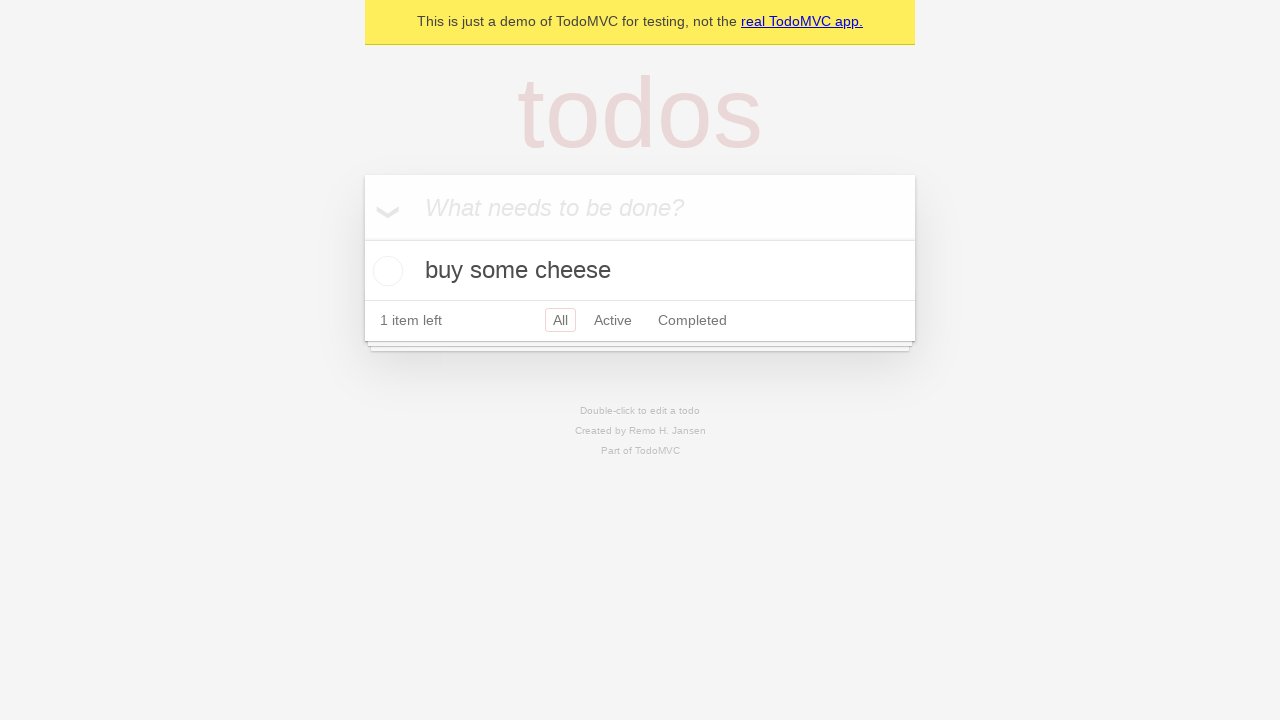

Filled second todo with 'feed the cat' on internal:attr=[placeholder="What needs to be done?"i]
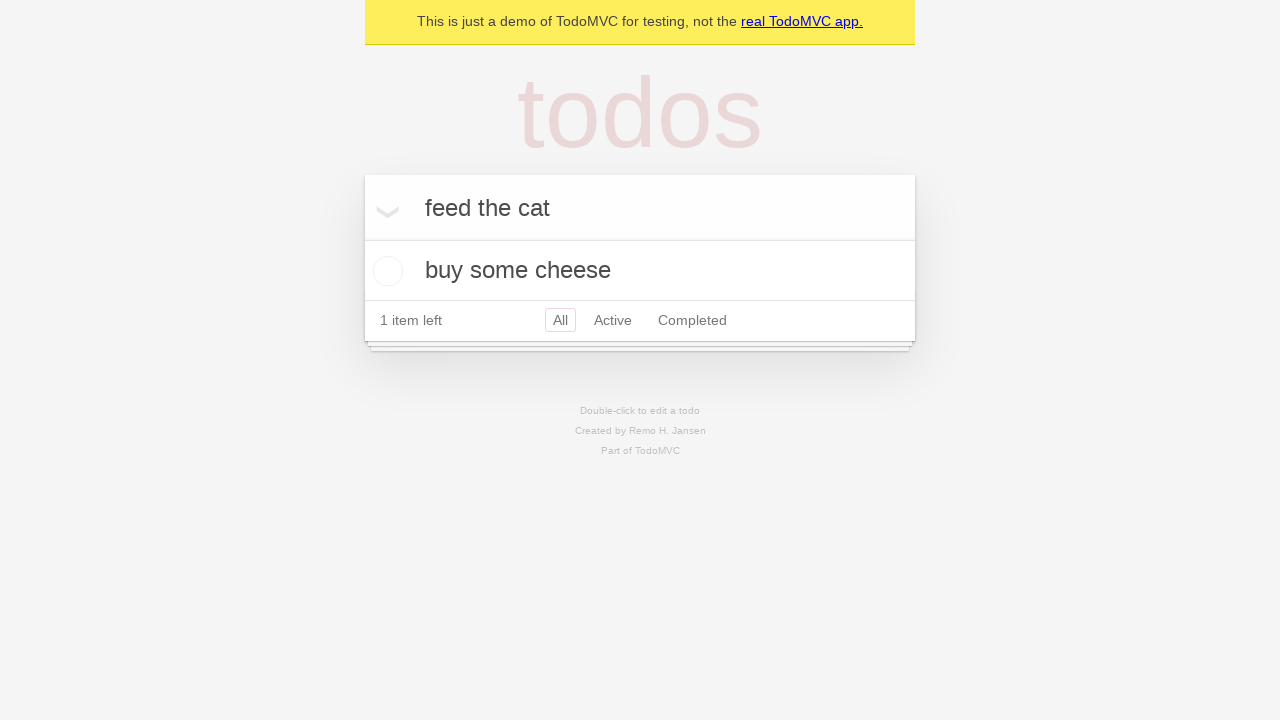

Pressed Enter to add second todo on internal:attr=[placeholder="What needs to be done?"i]
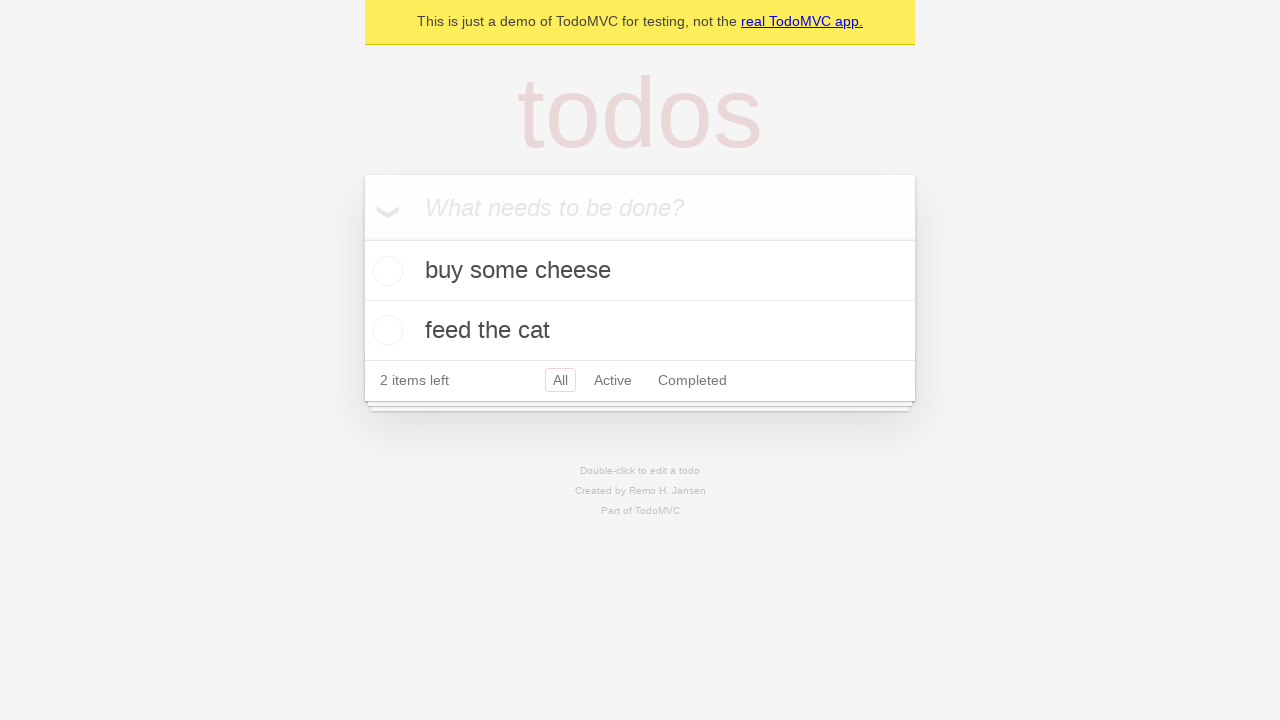

Filled third todo with 'book a doctors appointment' on internal:attr=[placeholder="What needs to be done?"i]
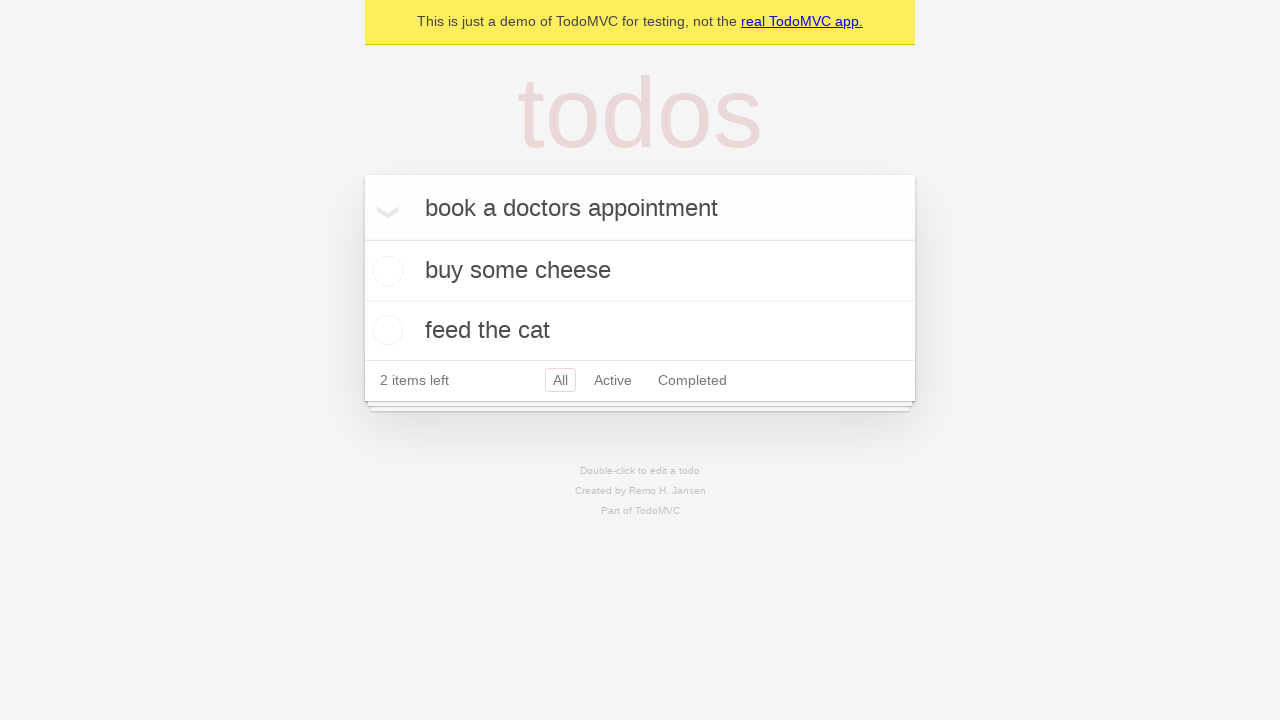

Pressed Enter to add third todo on internal:attr=[placeholder="What needs to be done?"i]
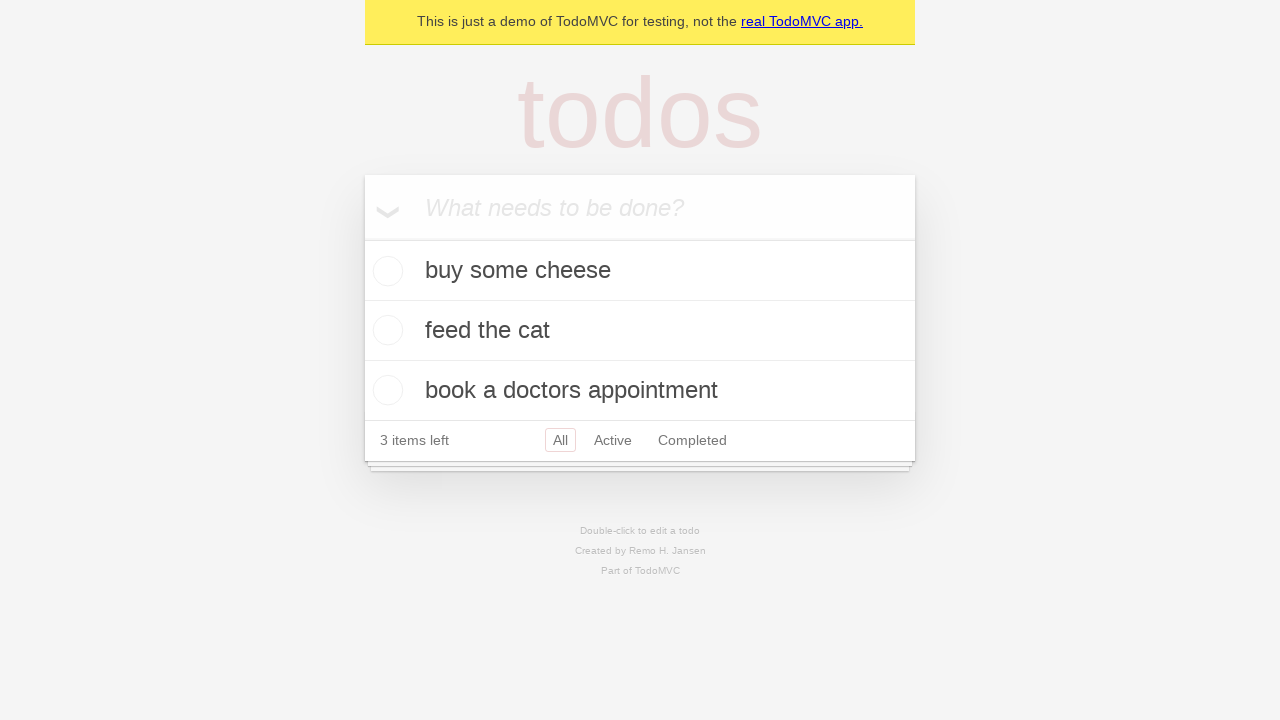

Clicked on Active filter at (613, 440) on internal:role=link[name="Active"i]
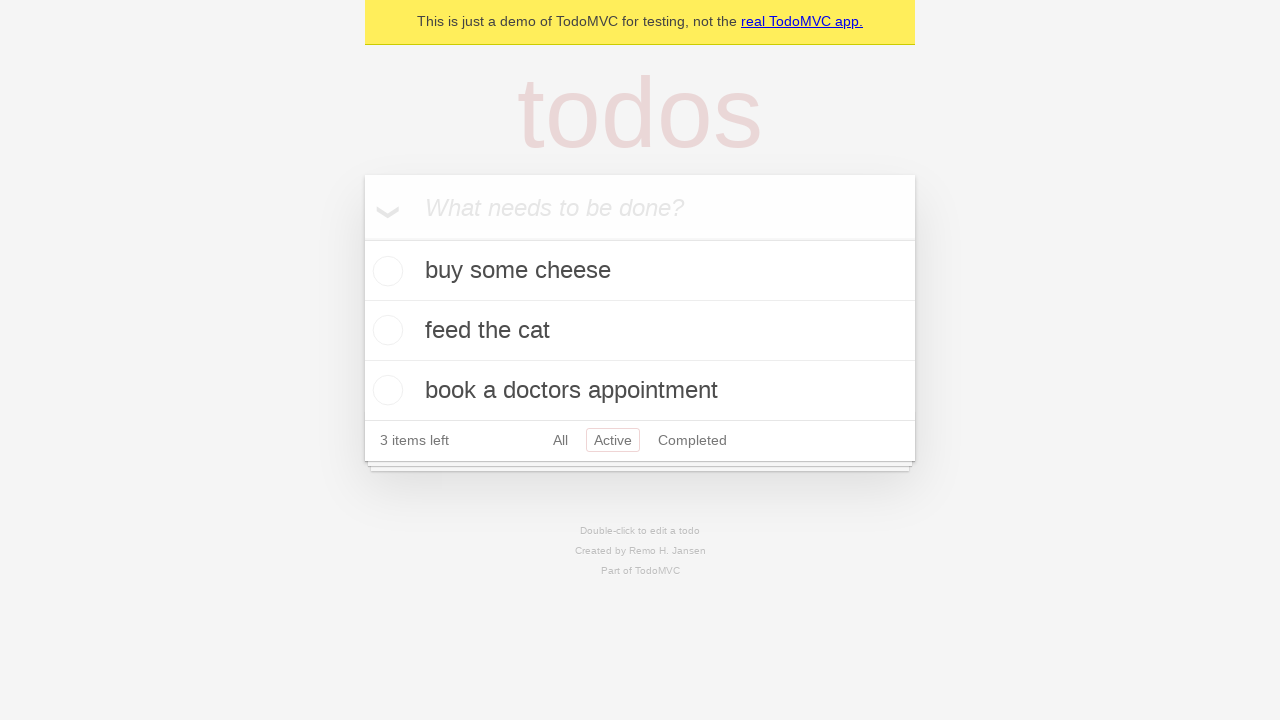

Clicked on Completed filter to verify highlight is applied at (692, 440) on internal:role=link[name="Completed"i]
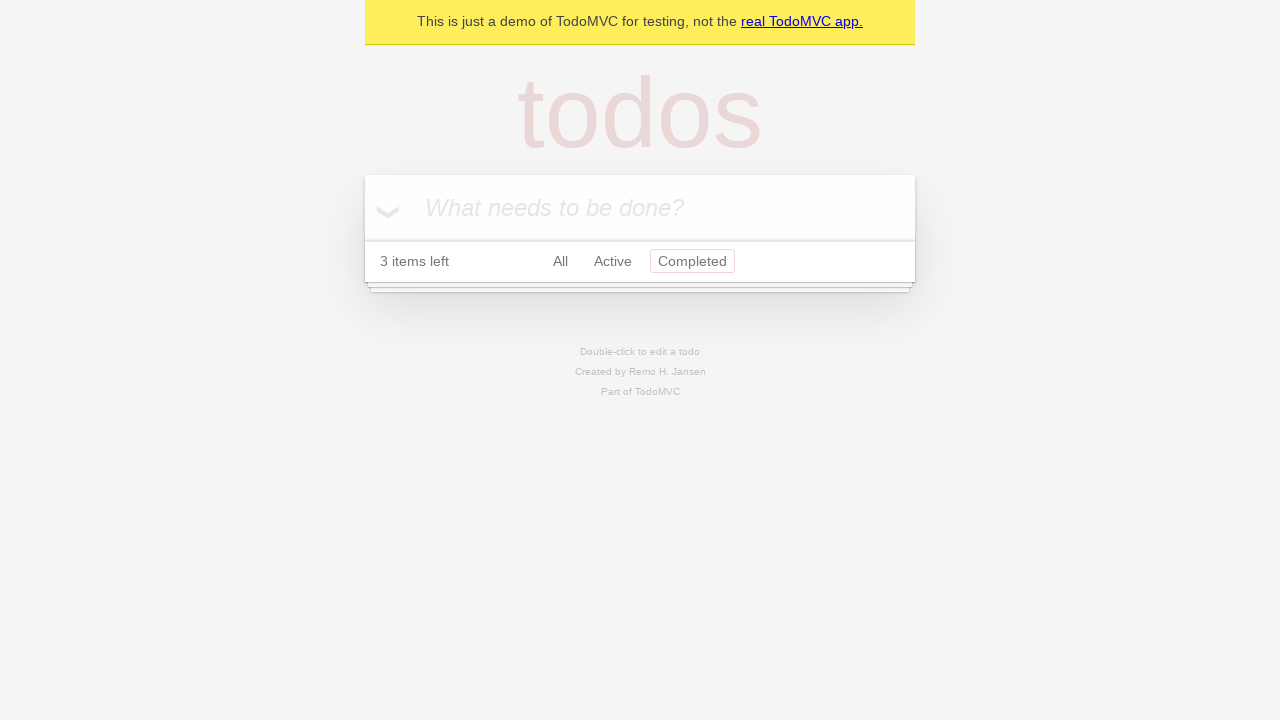

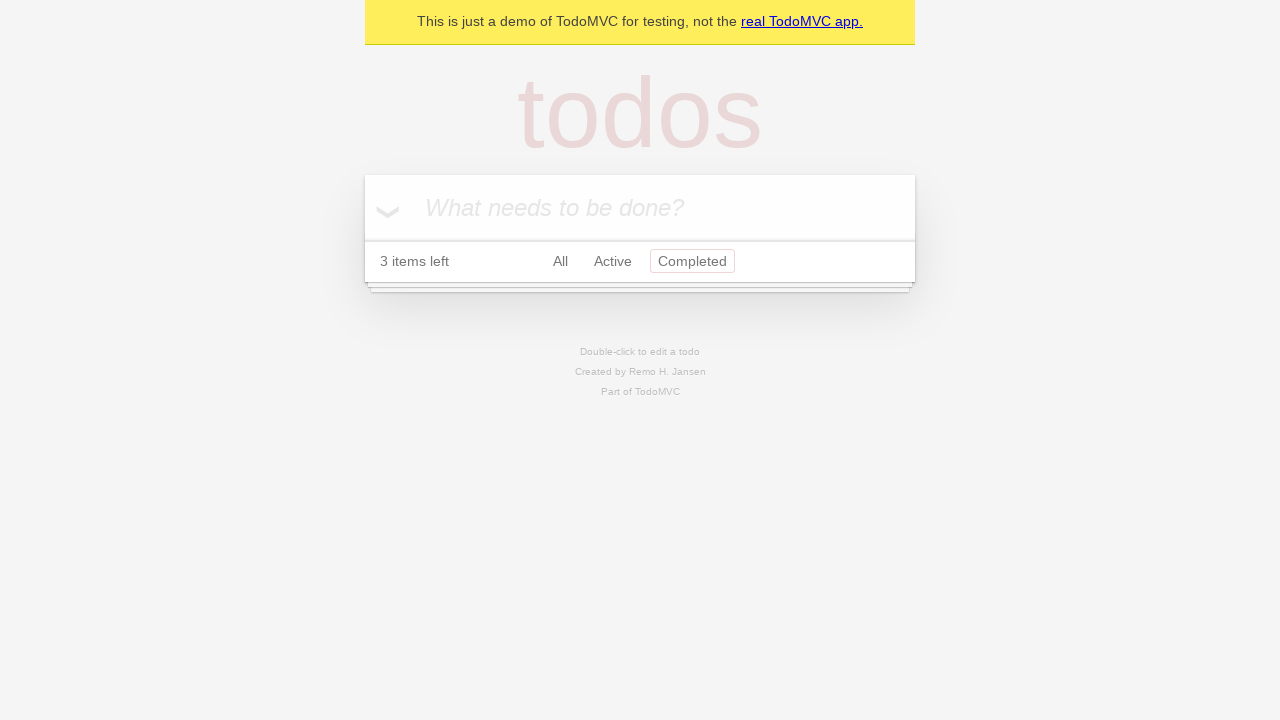